Tests pressing the TAB key using keyboard actions and verifies the page displays the correct key pressed message

Starting URL: http://the-internet.herokuapp.com/key_presses

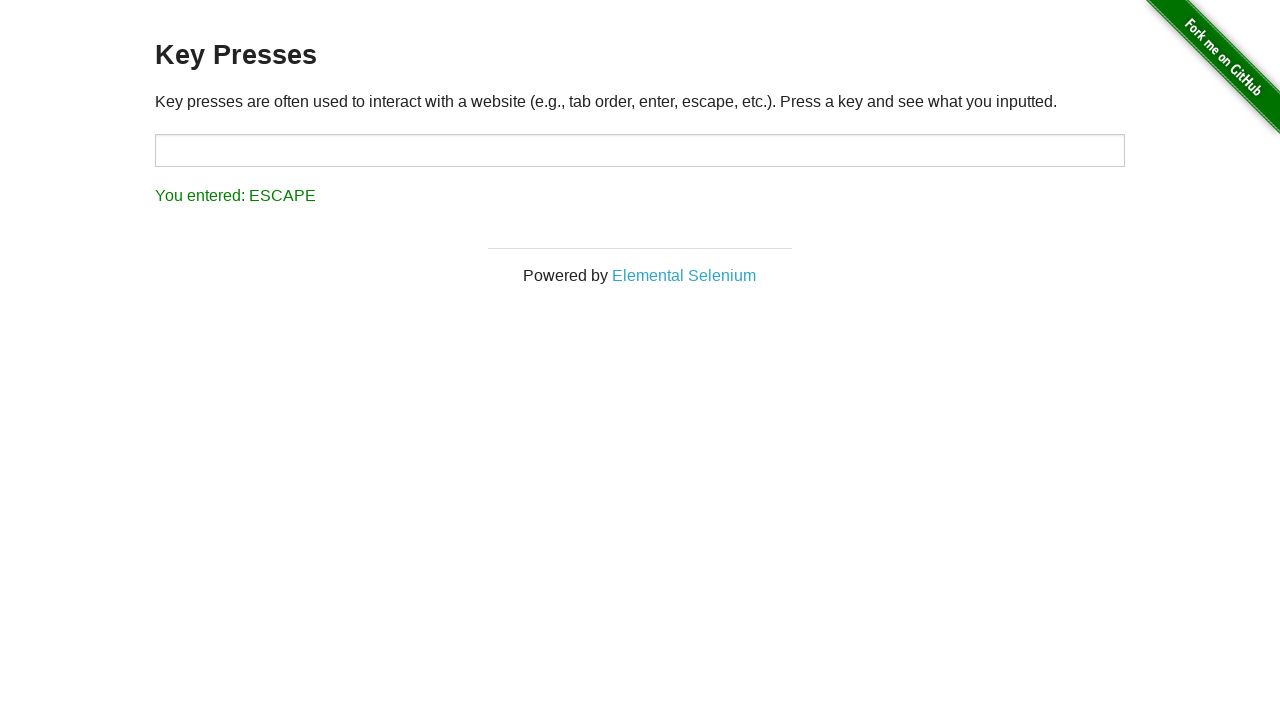

Pressed TAB key using keyboard actions
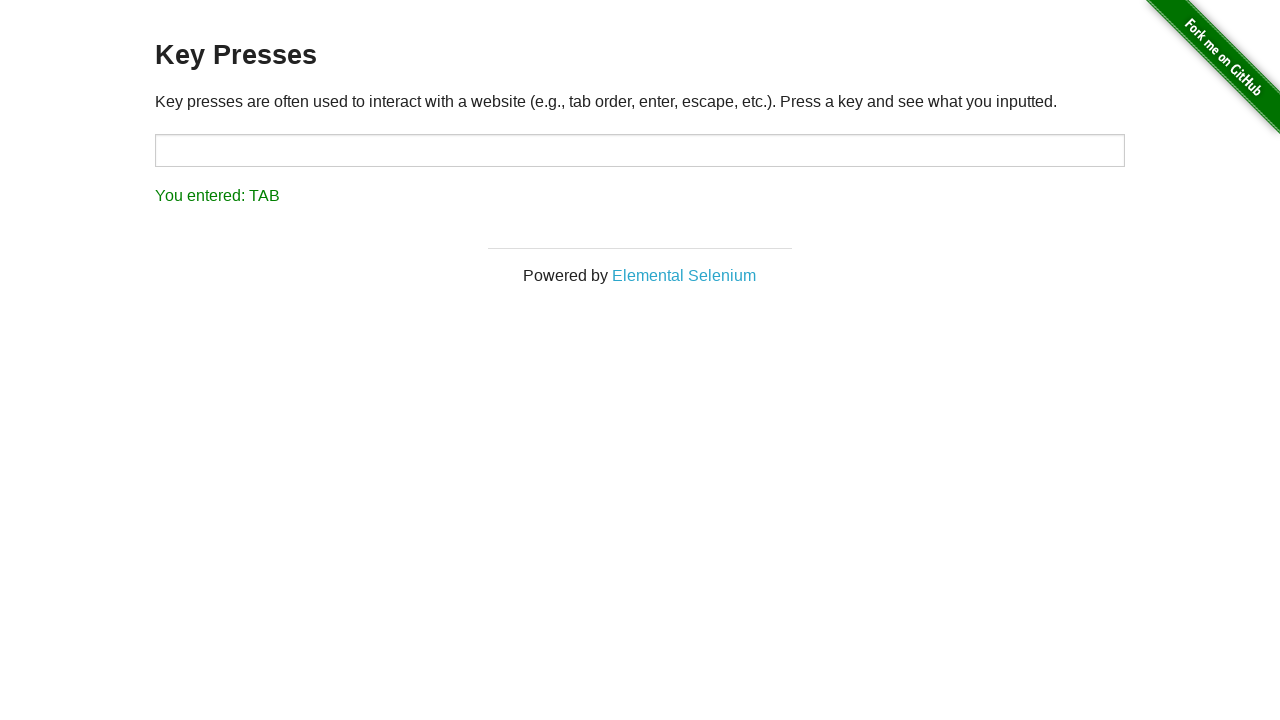

Waited for result element to appear
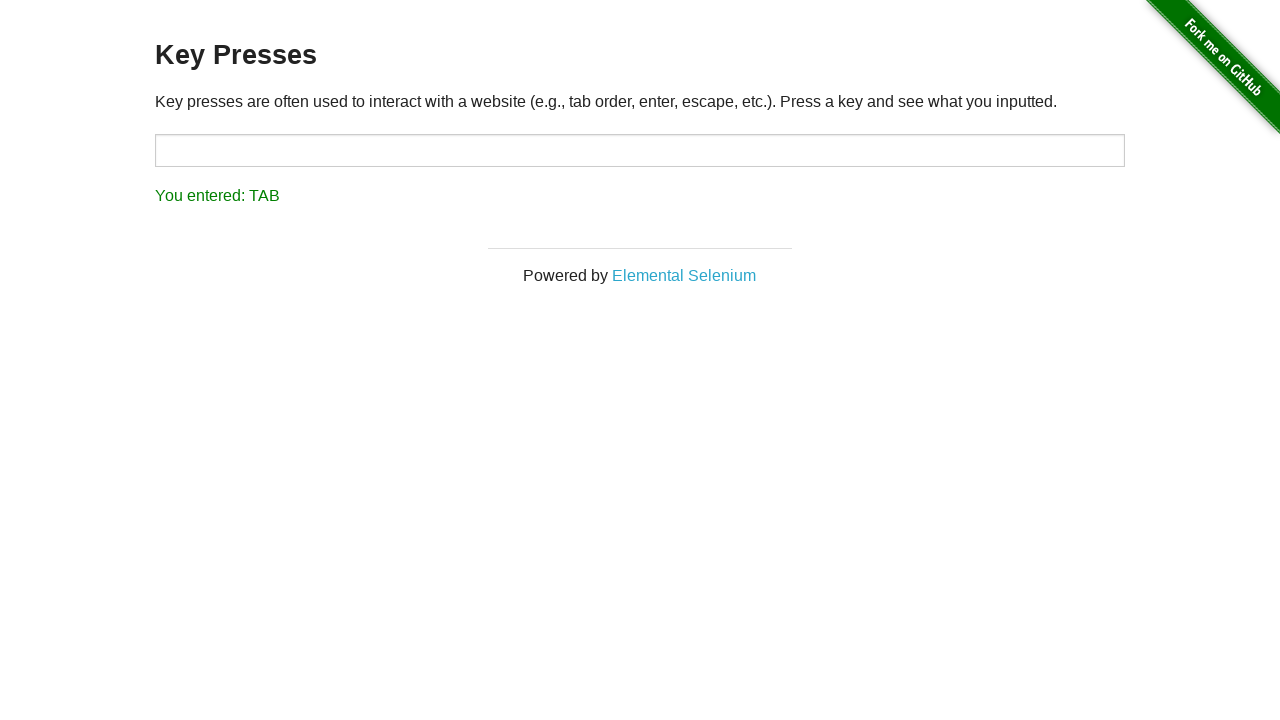

Retrieved result text content
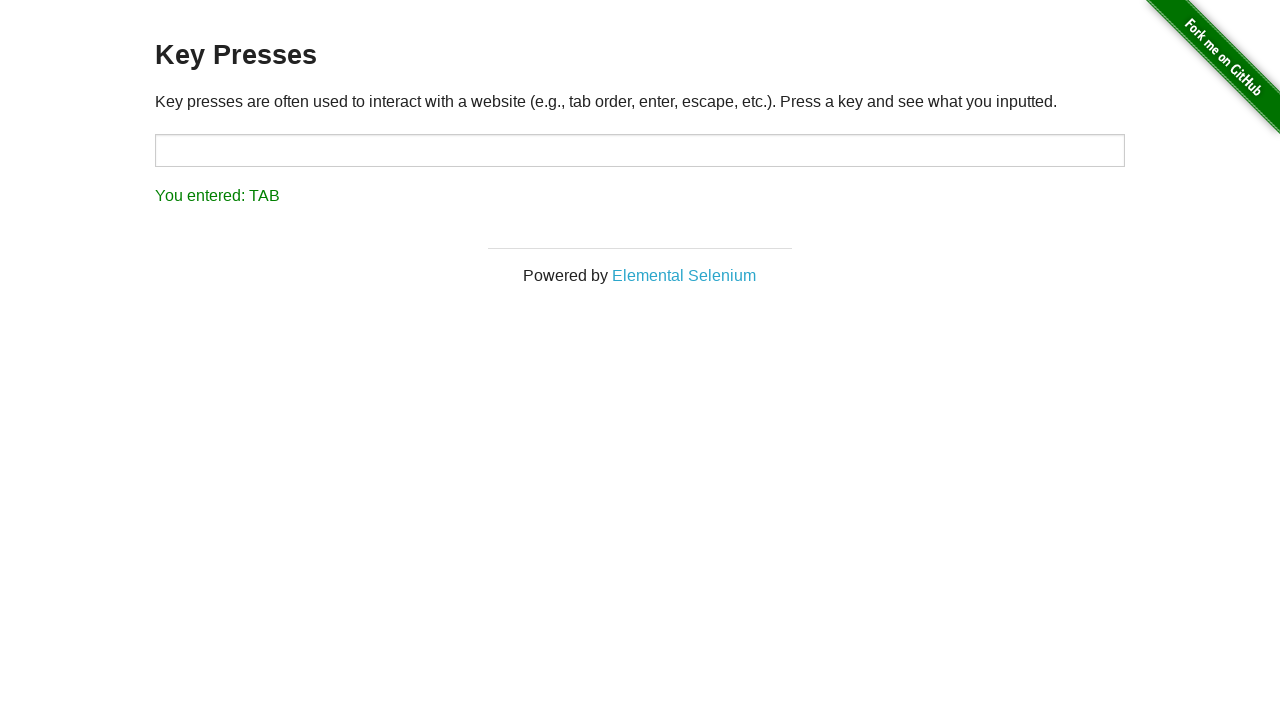

Verified page displays 'You entered: TAB' message
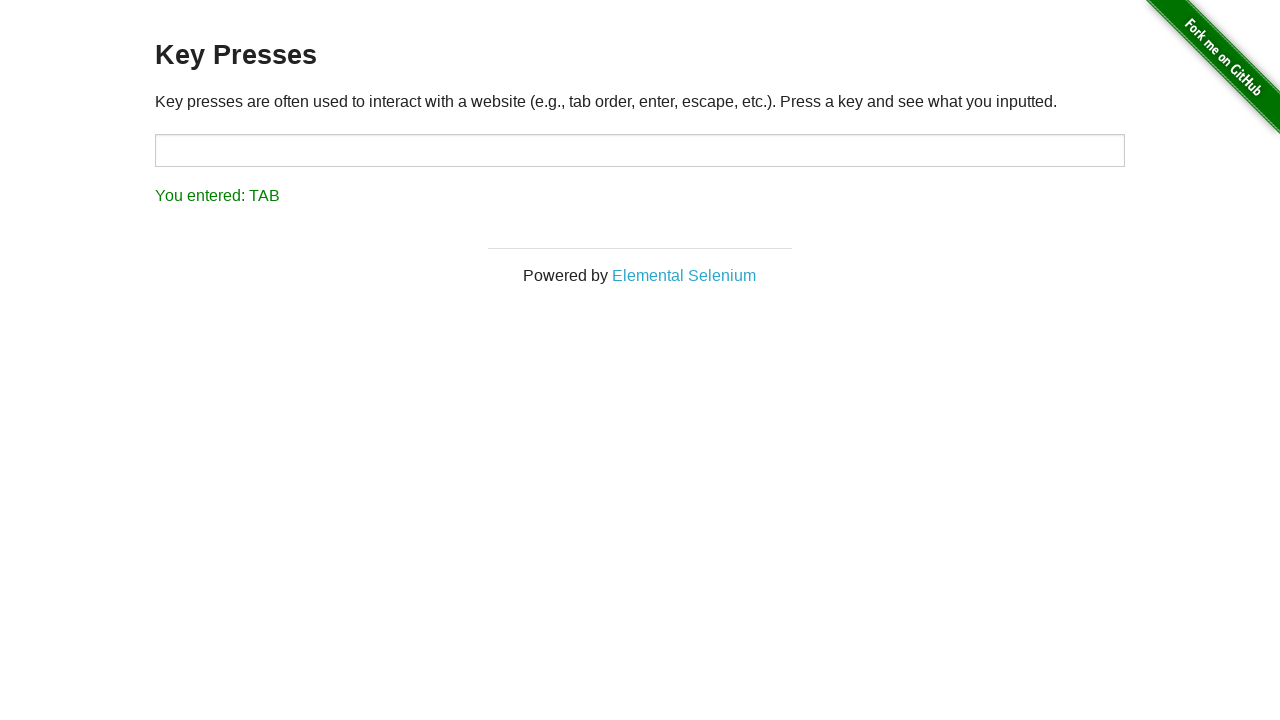

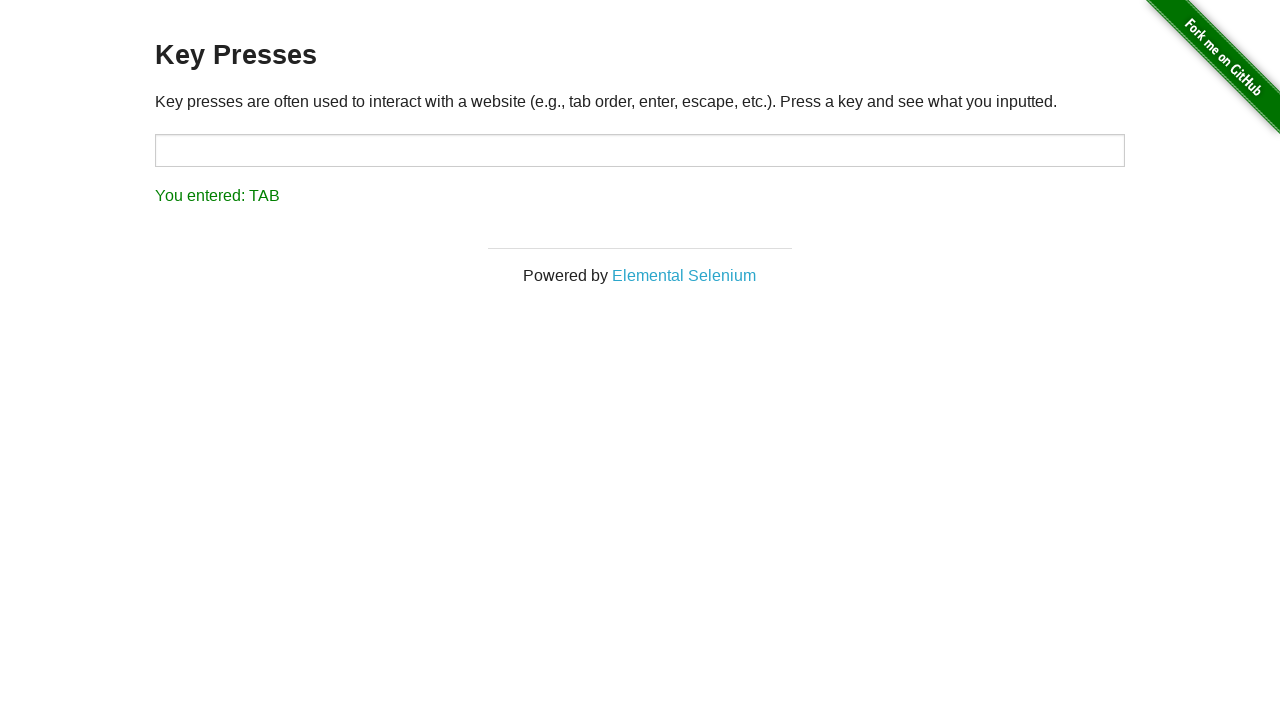